Tests registration form by filling in first name, last name, email, and password fields, then submitting the form

Starting URL: https://www.tutorialspoint.com/selenium/practice/register.php

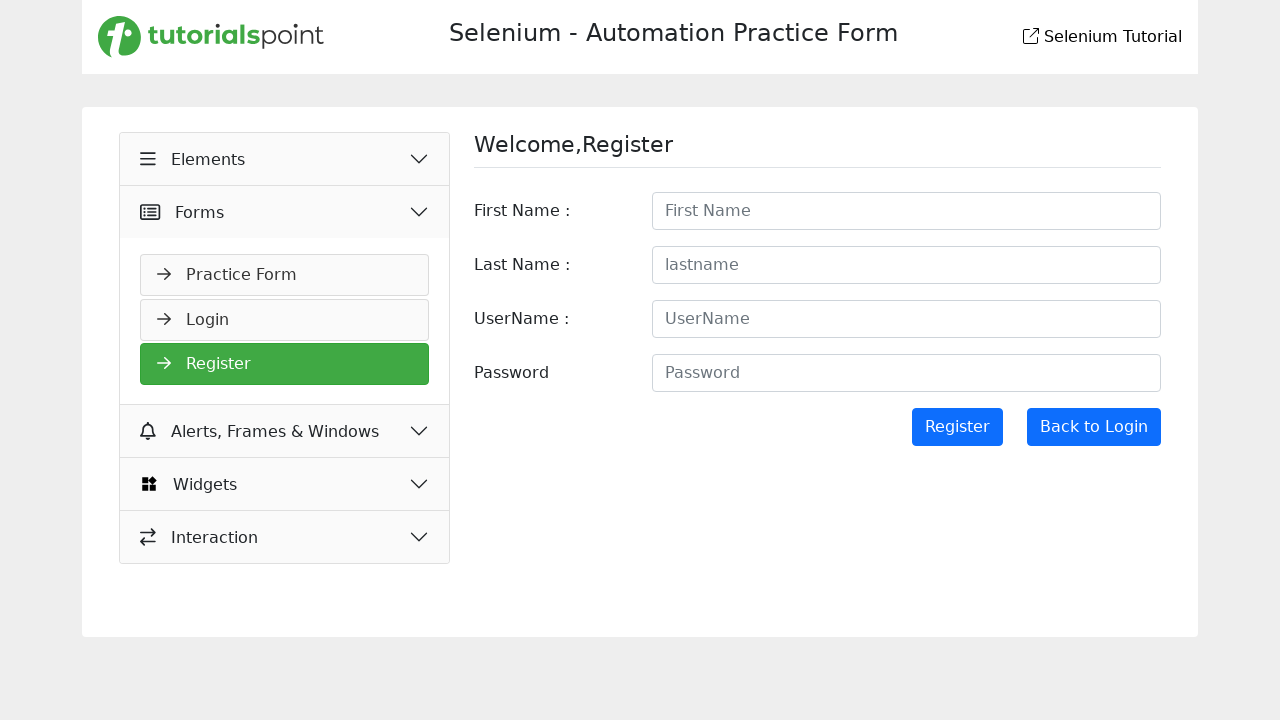

Filled first name field with 'Naruto' on input#firstname
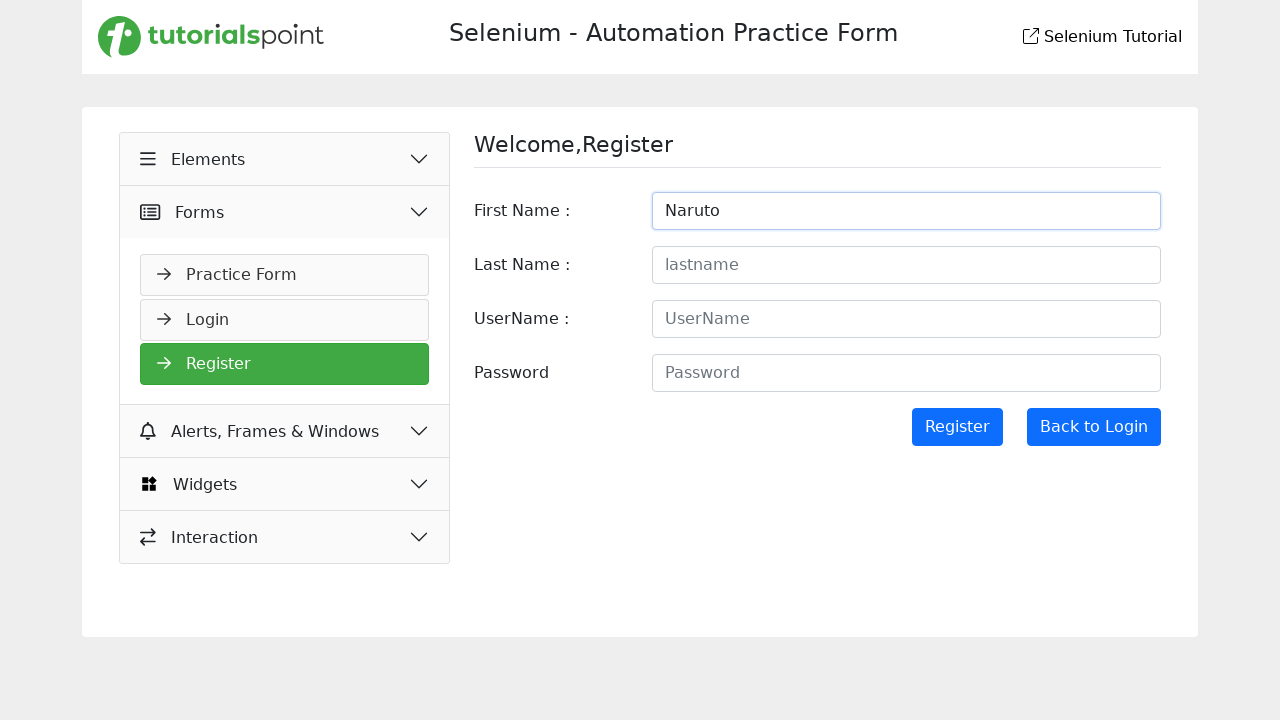

Filled last name field with 'Uzumaki' on input#lastname
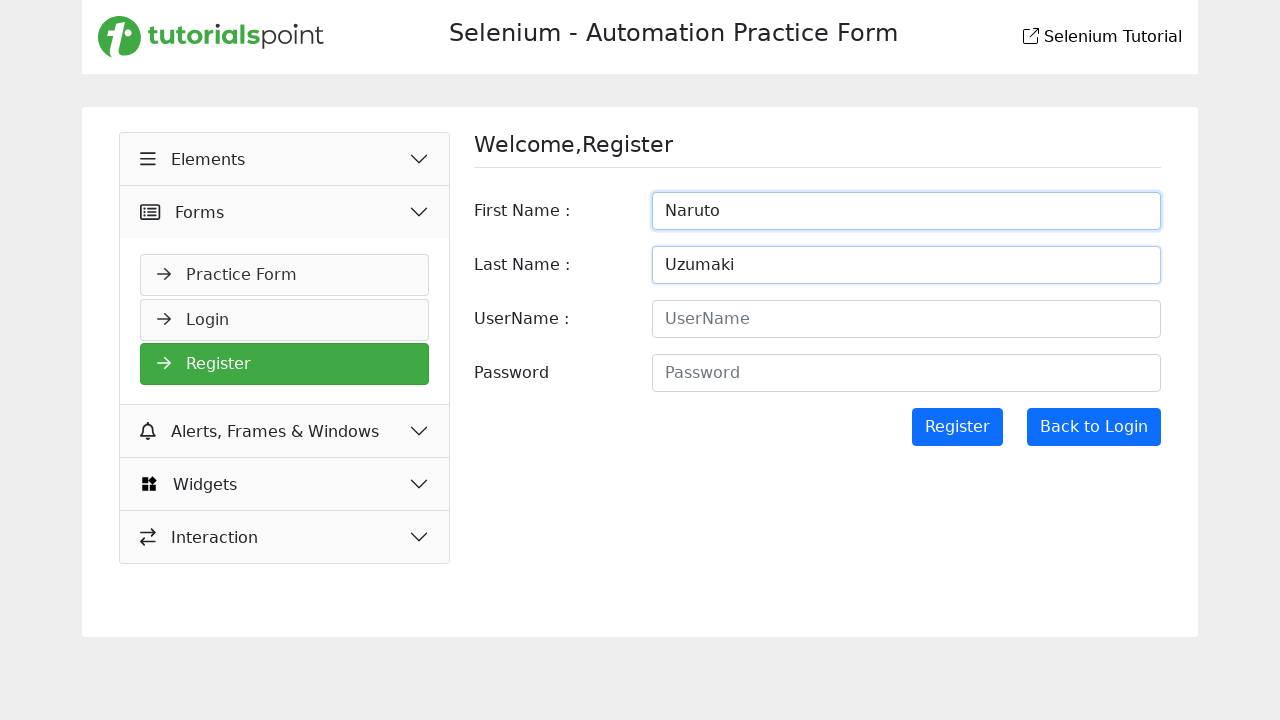

Filled email/username field with 'narutouzumaki7@gmail.com' on input#username
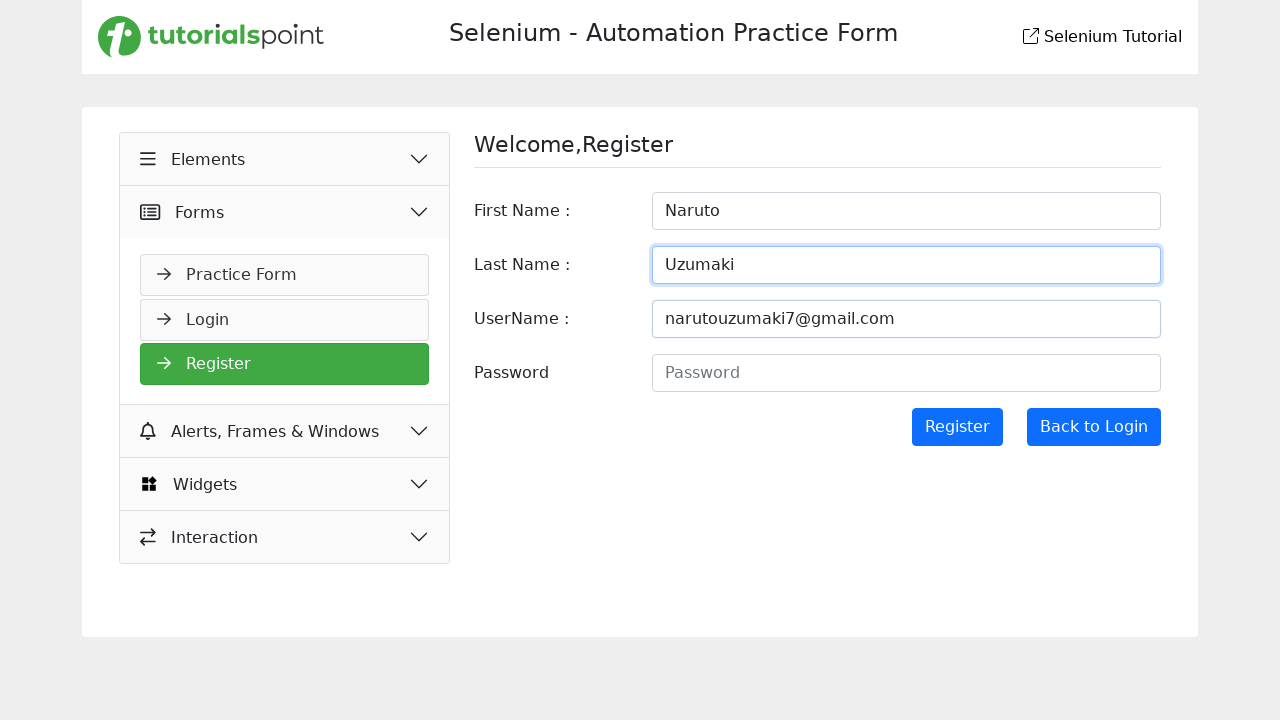

Filled password field with '7Hokage' on input#password
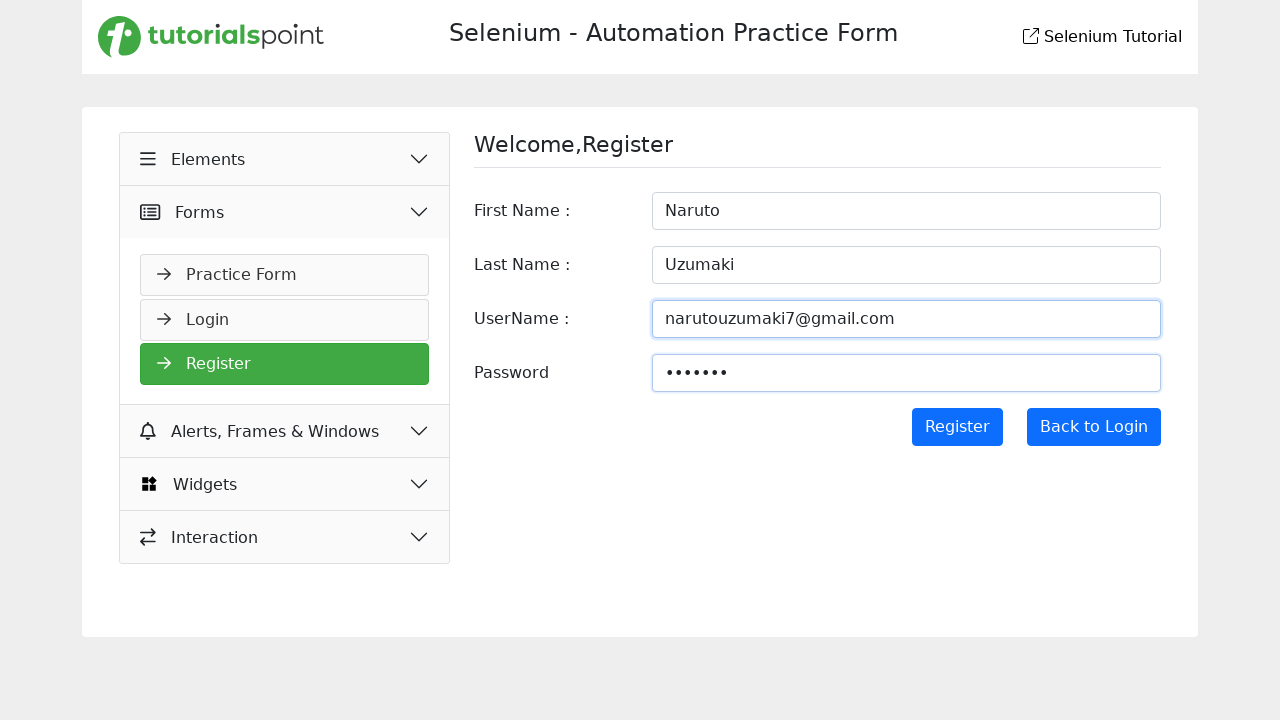

Clicked Register button to submit the form at (957, 427) on input[value='Register']
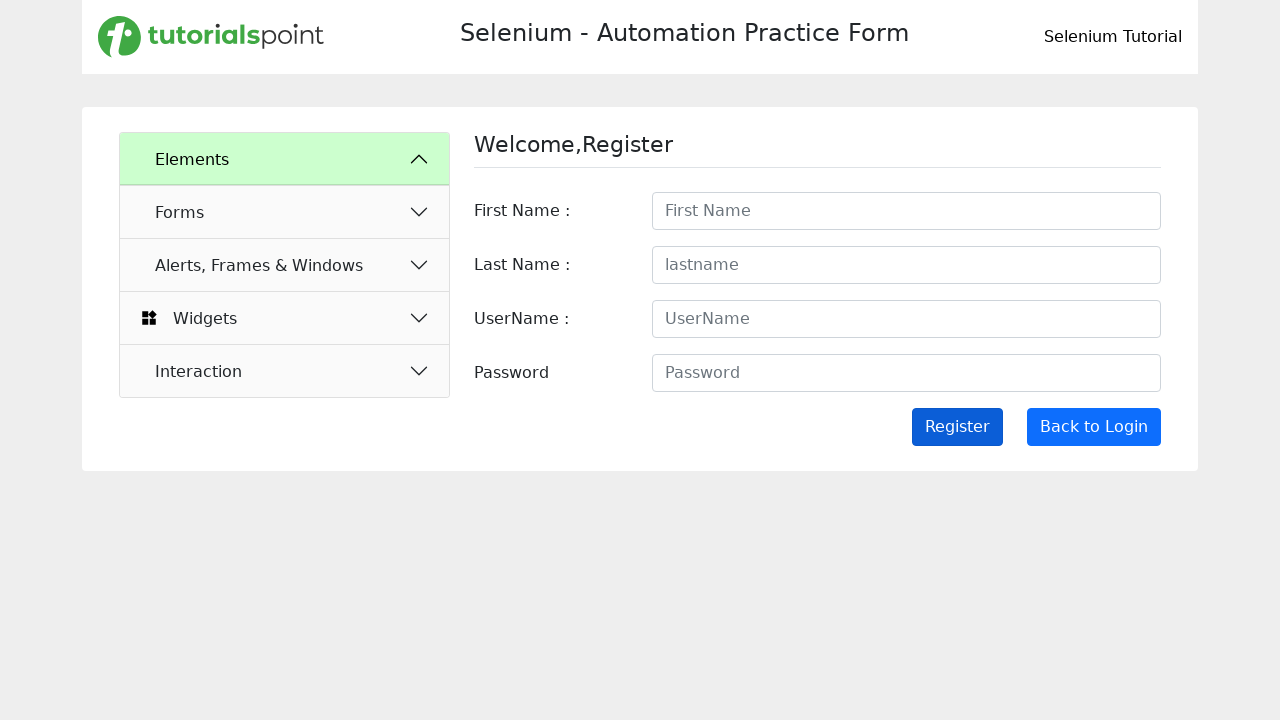

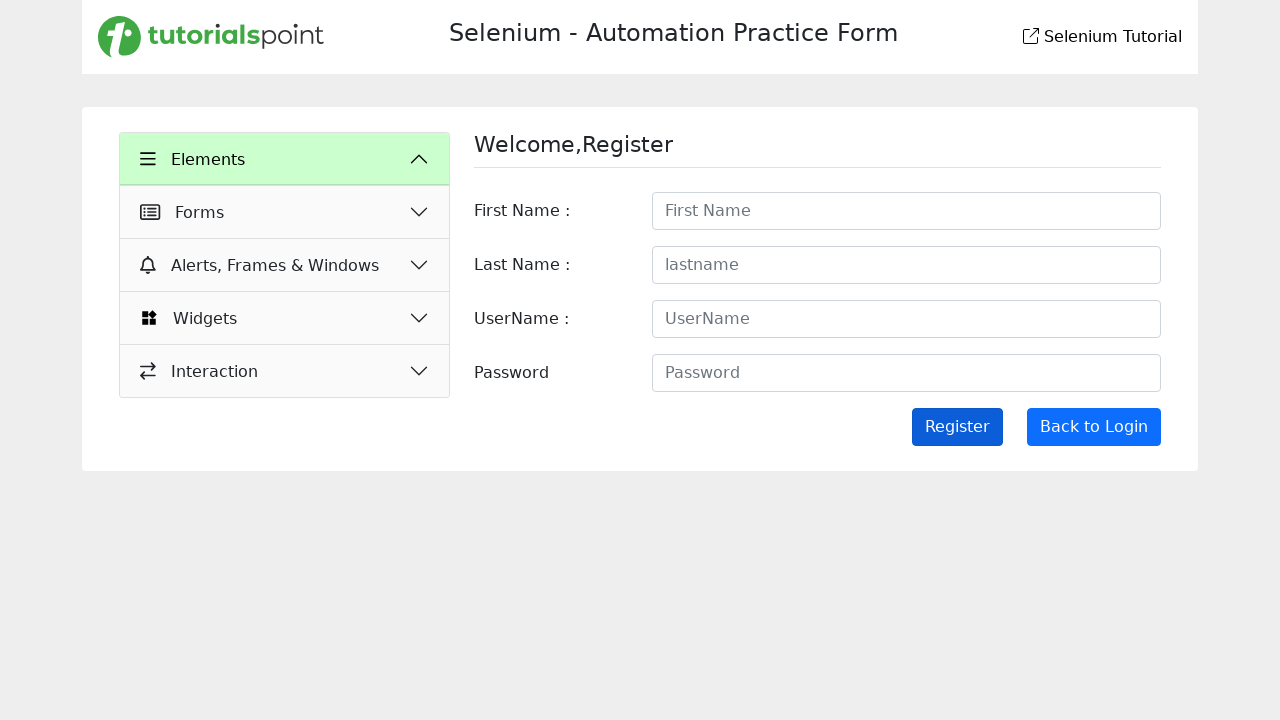